Tests adding a single sticker to the shopping cart and verifies the cart shows 1 item with the correct total price of 5.5

Starting URL: https://stickerfy.herokuapp.com/

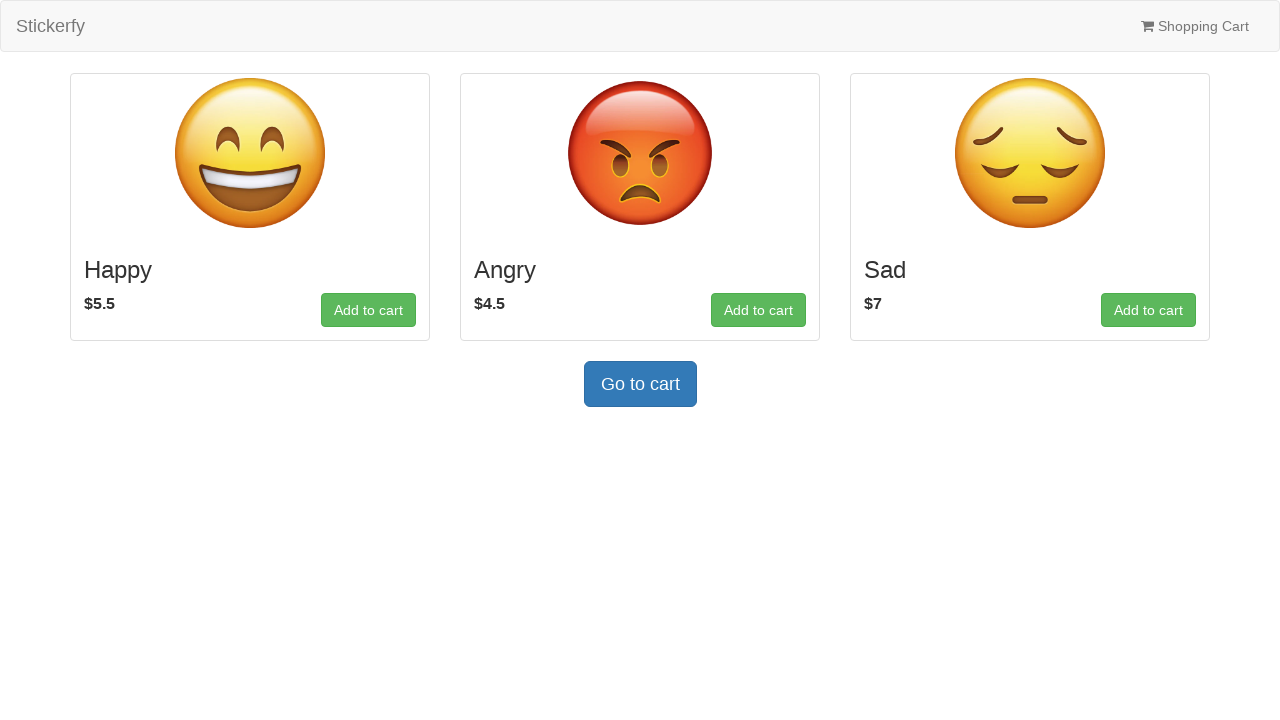

Clicked 'Add to cart' button for the first sticker (Happy) at (368, 310) on internal:role=button[name="Add to cart"i] >> nth=0
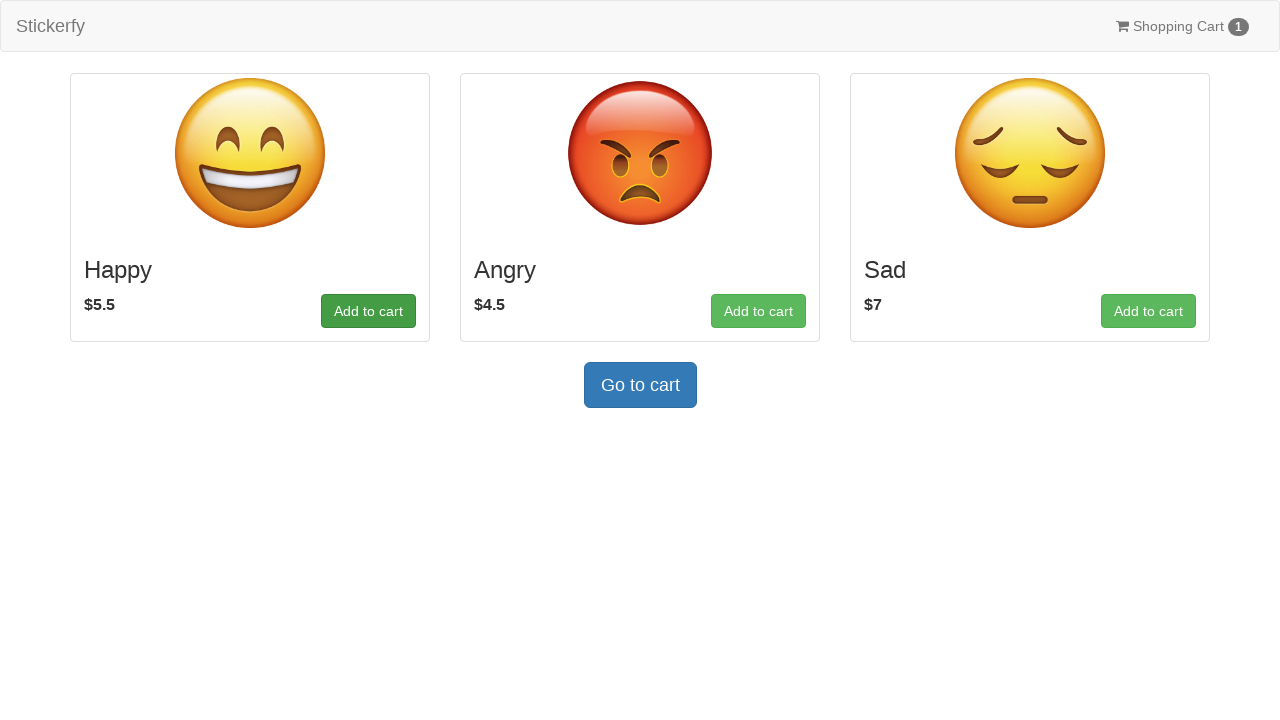

Clicked on shopping cart link showing 1 item at (1182, 26) on internal:role=link[name="Shopping Cart 1"i]
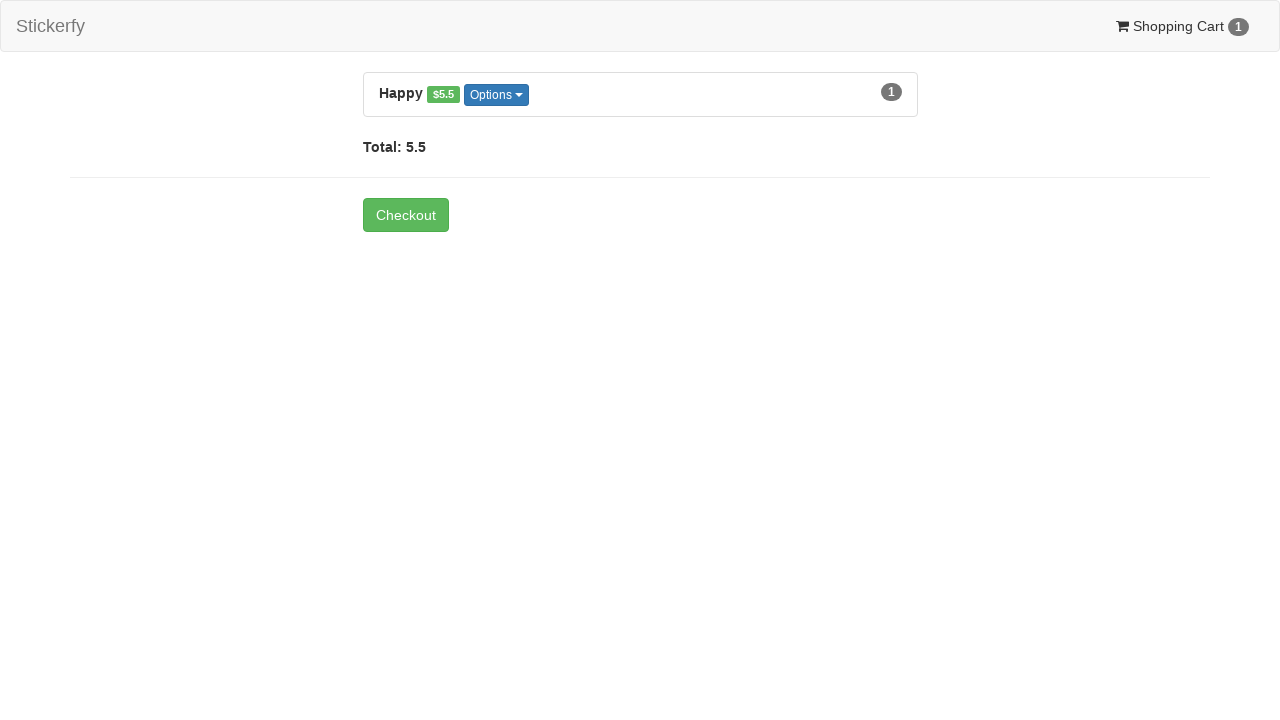

Verified item count is visible (1 item in cart)
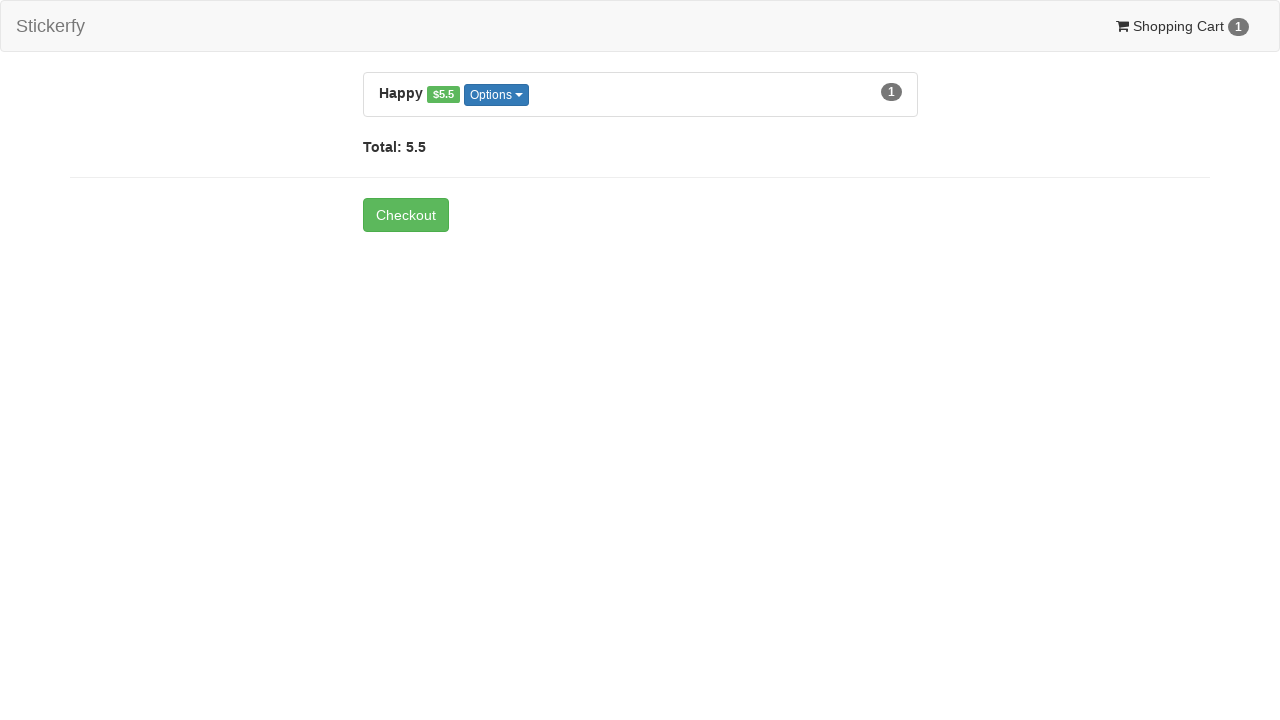

Verified total price is 5.5
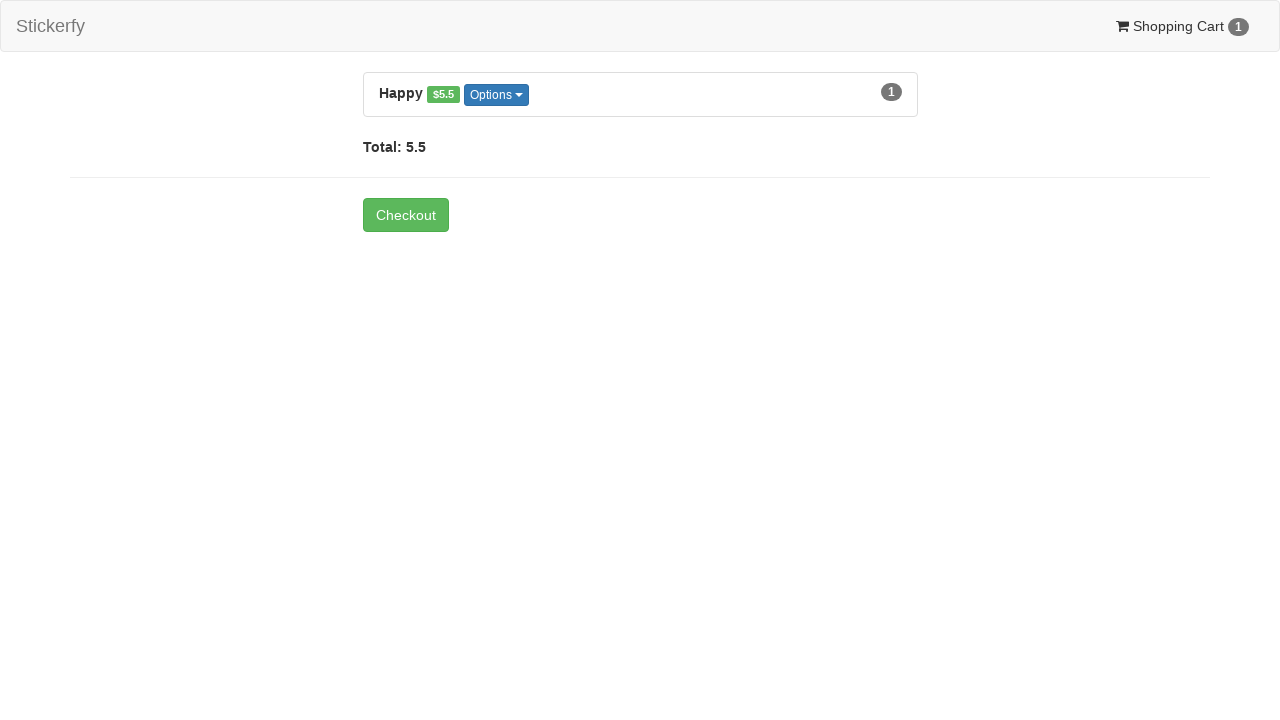

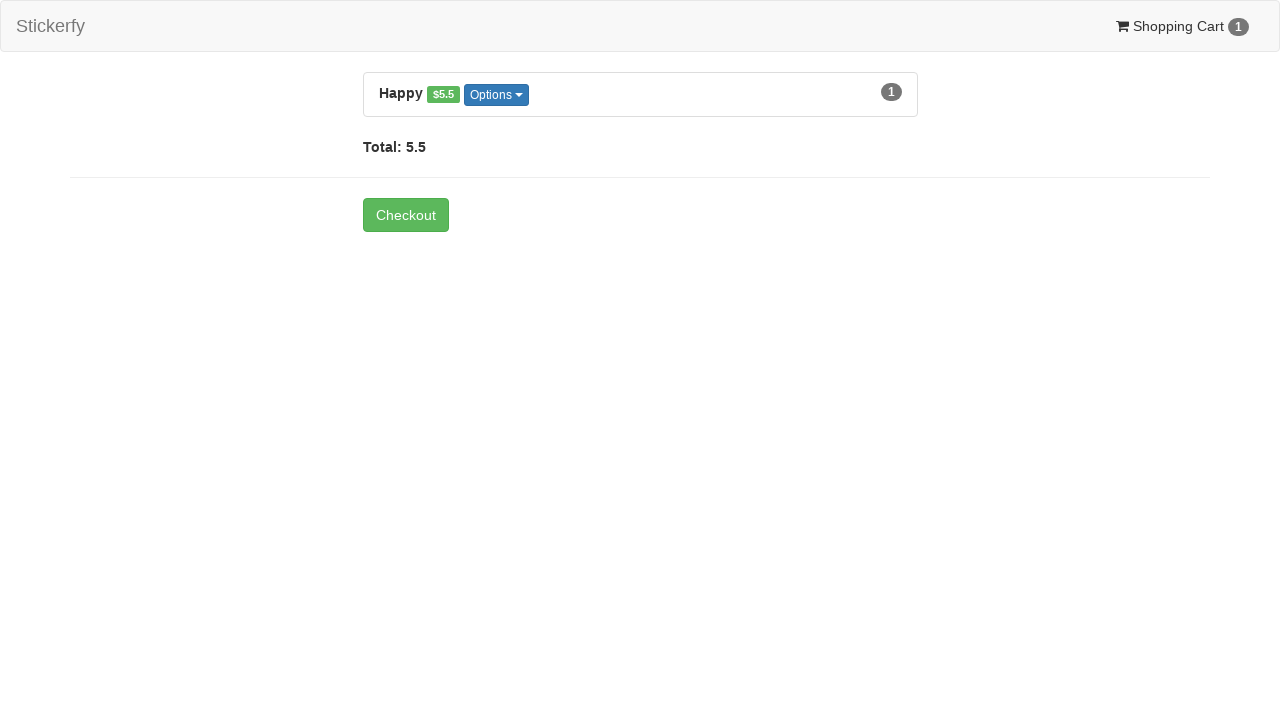